Tests filtering to display only completed todo items

Starting URL: https://demo.playwright.dev/todomvc

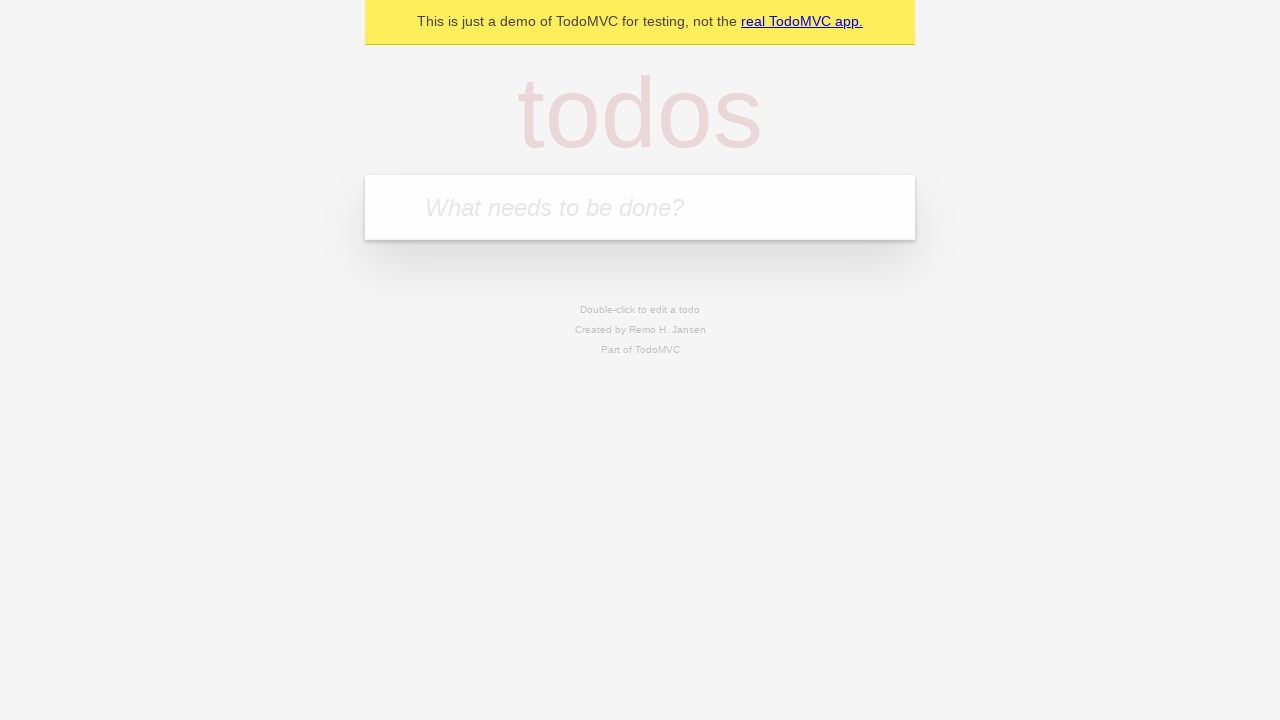

Filled todo input with 'buy some cheese' on internal:attr=[placeholder="What needs to be done?"i]
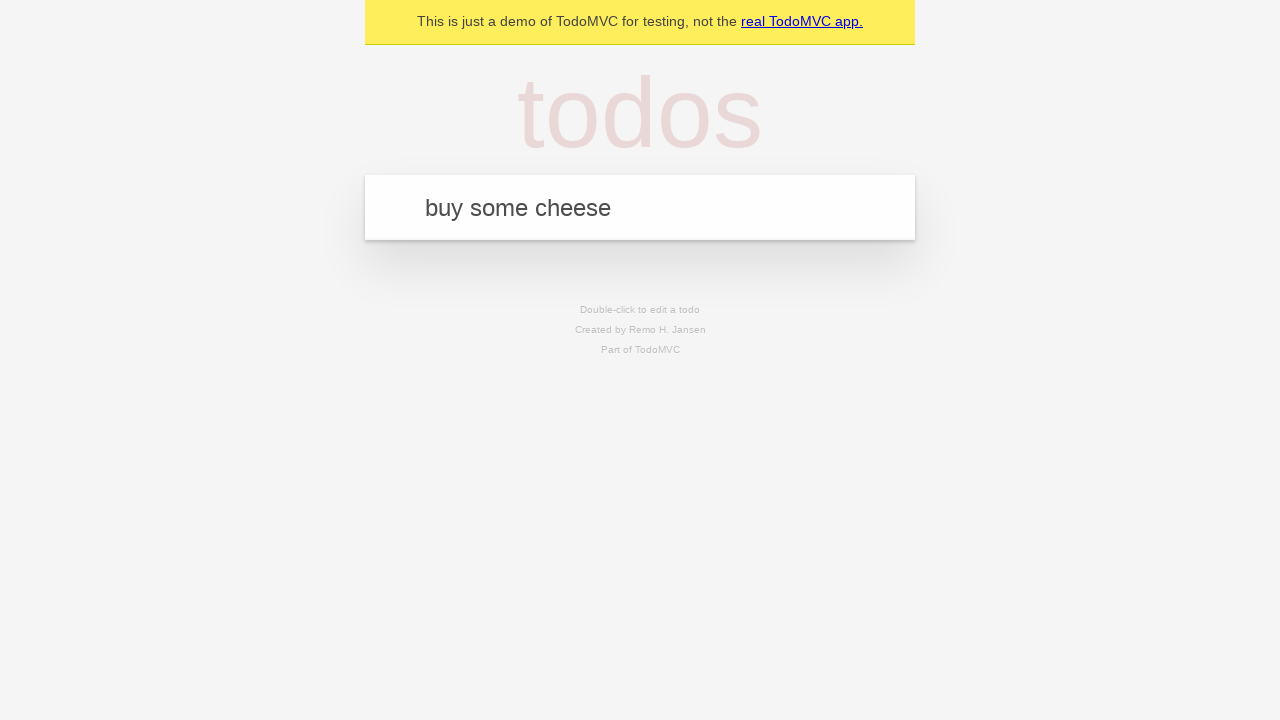

Pressed Enter to add first todo item on internal:attr=[placeholder="What needs to be done?"i]
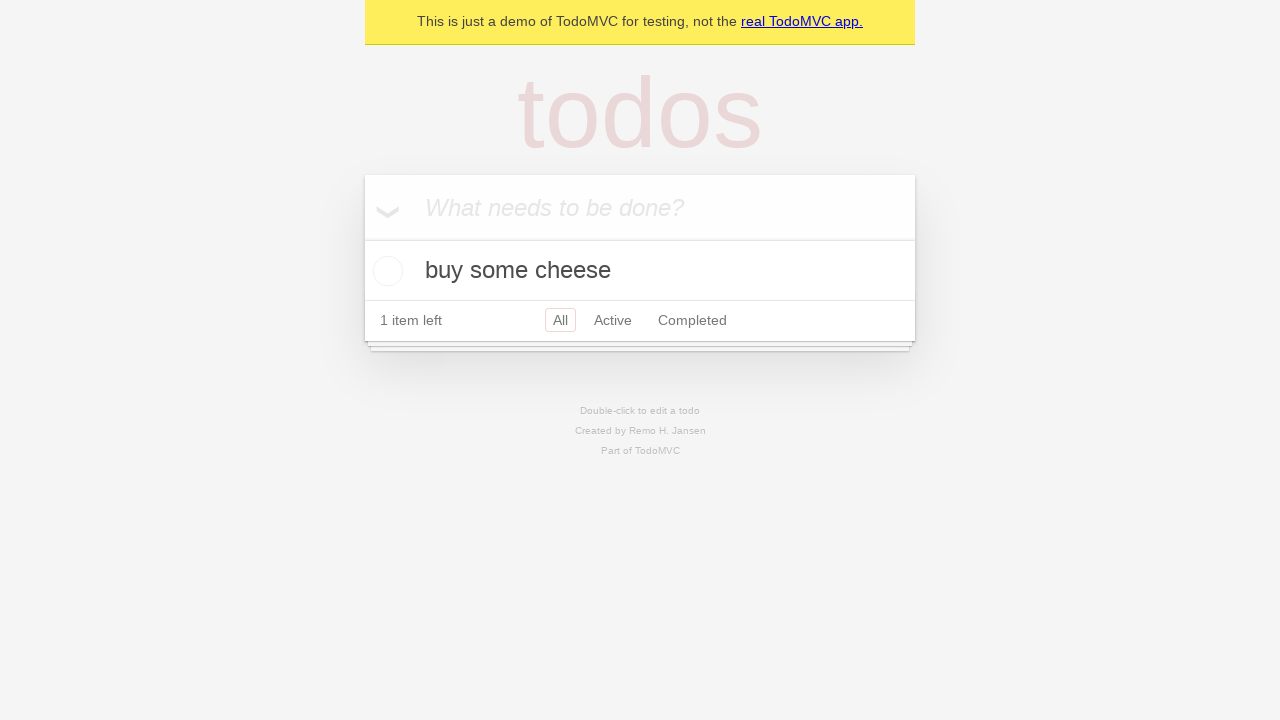

Filled todo input with 'feed the cat' on internal:attr=[placeholder="What needs to be done?"i]
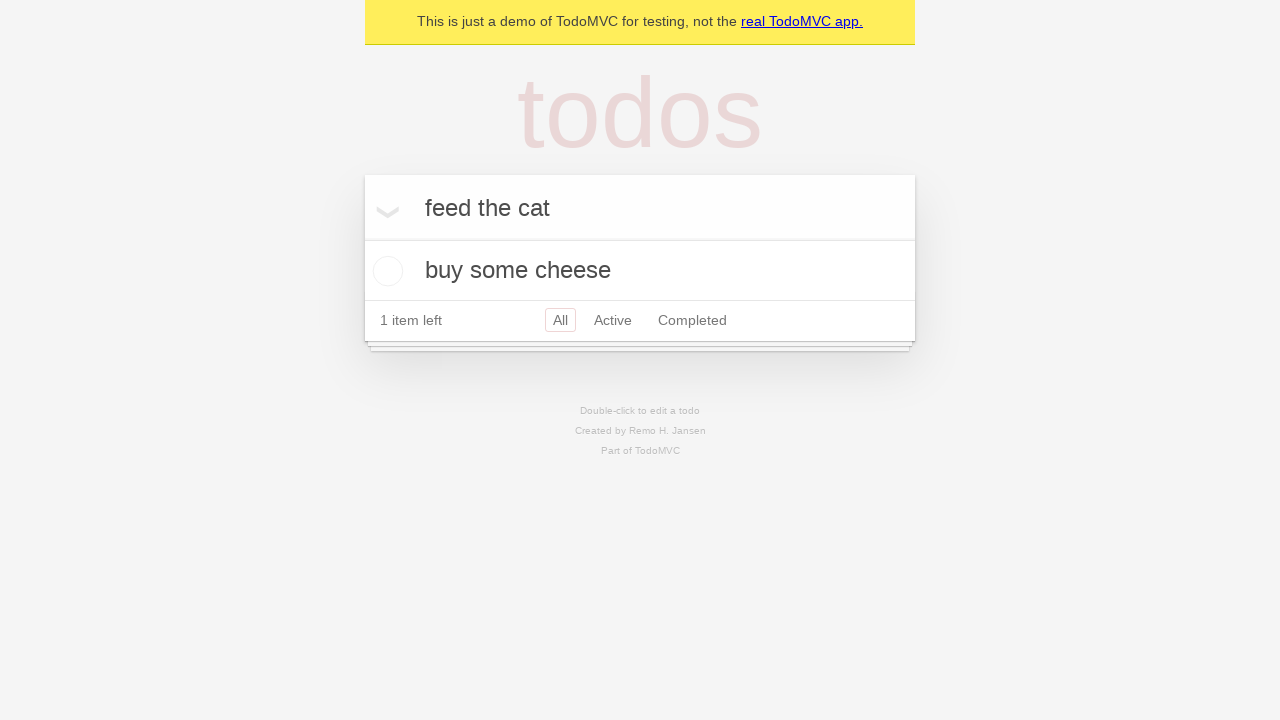

Pressed Enter to add second todo item on internal:attr=[placeholder="What needs to be done?"i]
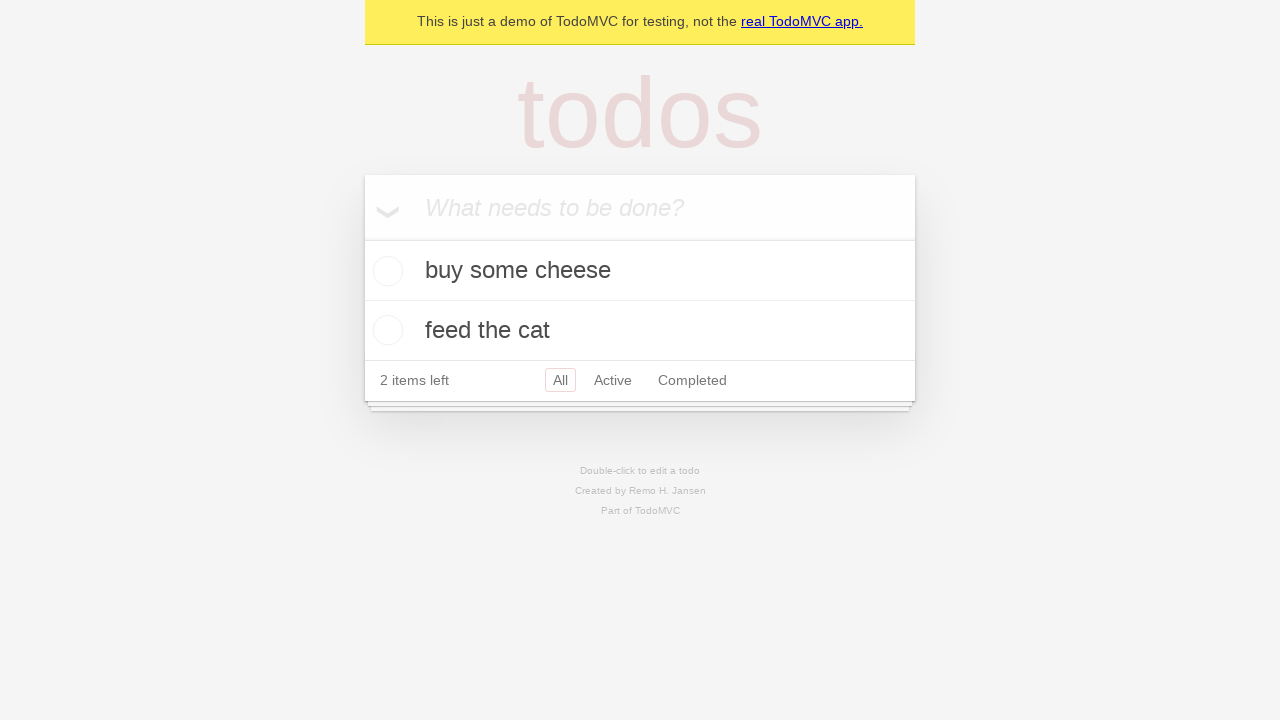

Filled todo input with 'book a doctors appointment' on internal:attr=[placeholder="What needs to be done?"i]
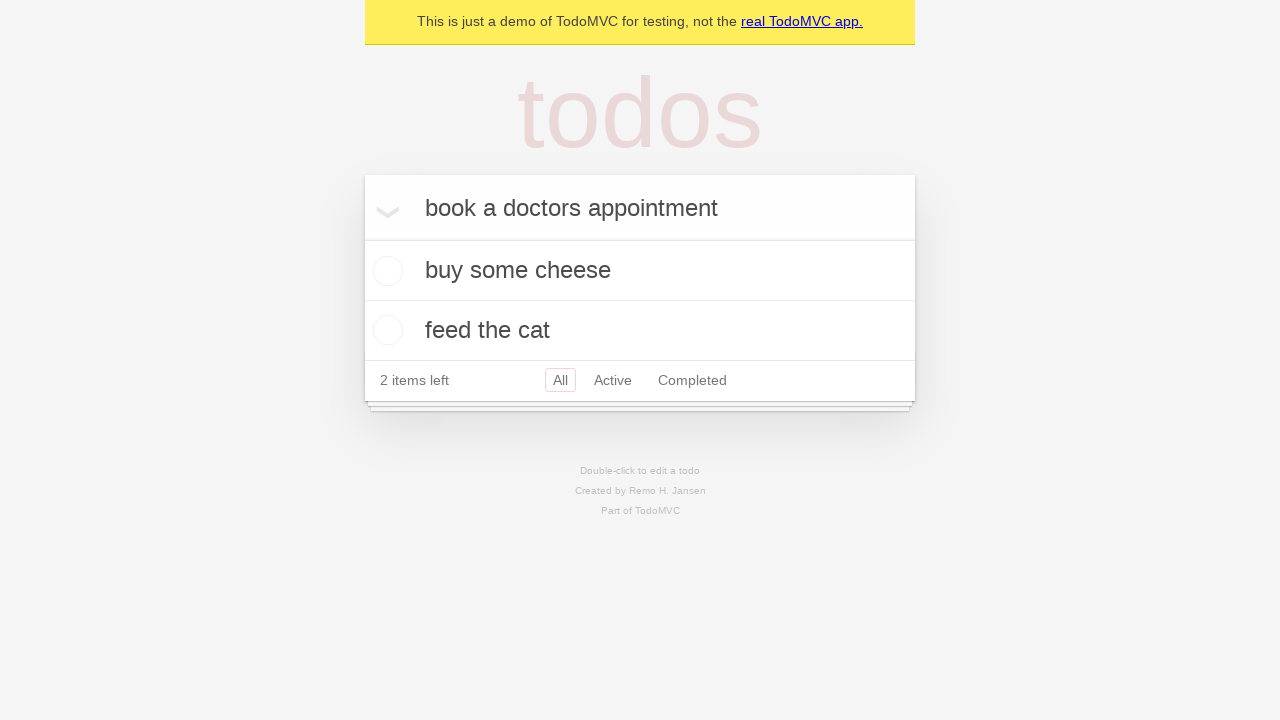

Pressed Enter to add third todo item on internal:attr=[placeholder="What needs to be done?"i]
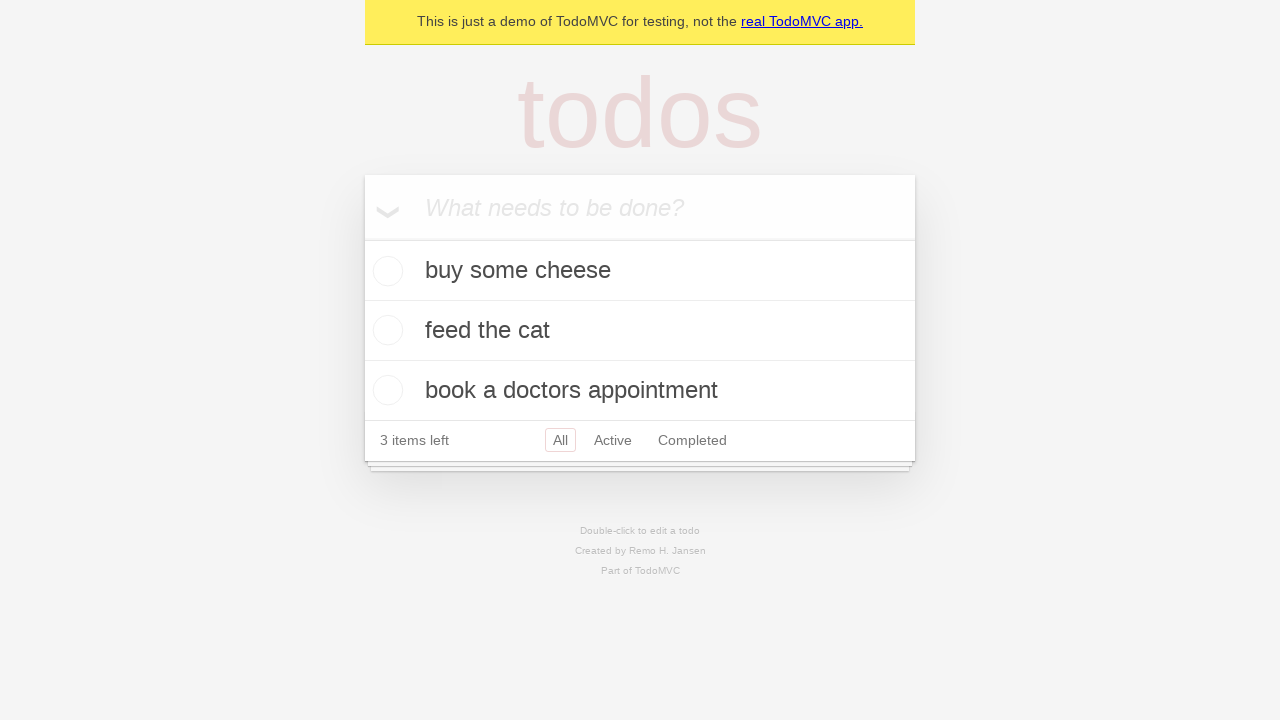

Checked the second todo item to mark it as completed at (385, 330) on internal:testid=[data-testid="todo-item"s] >> nth=1 >> internal:role=checkbox
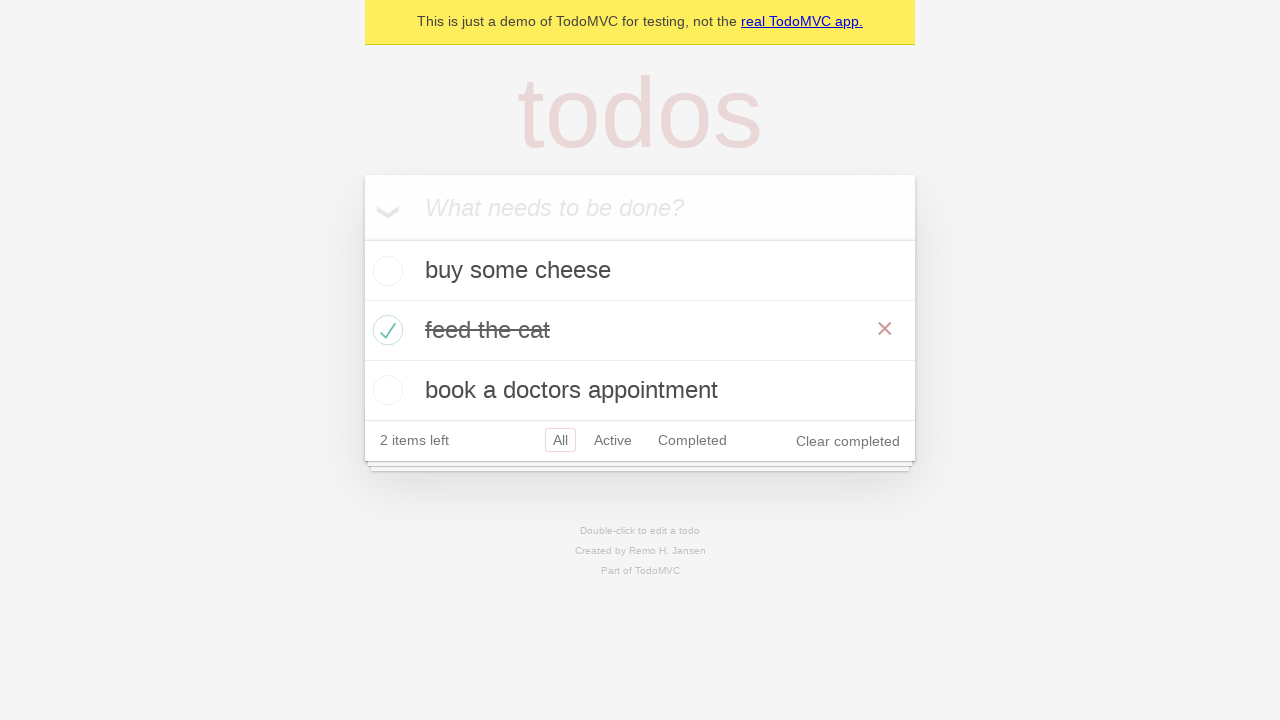

Clicked Completed filter to display only completed items at (692, 440) on internal:role=link[name="Completed"i]
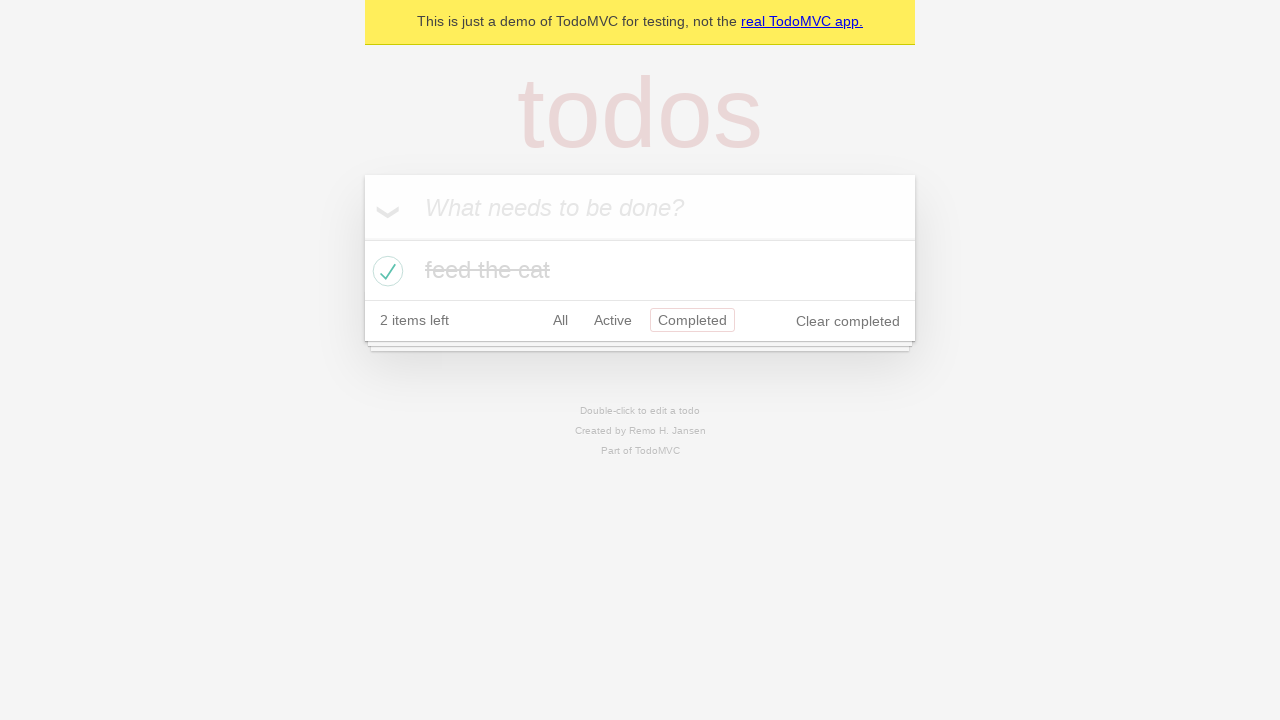

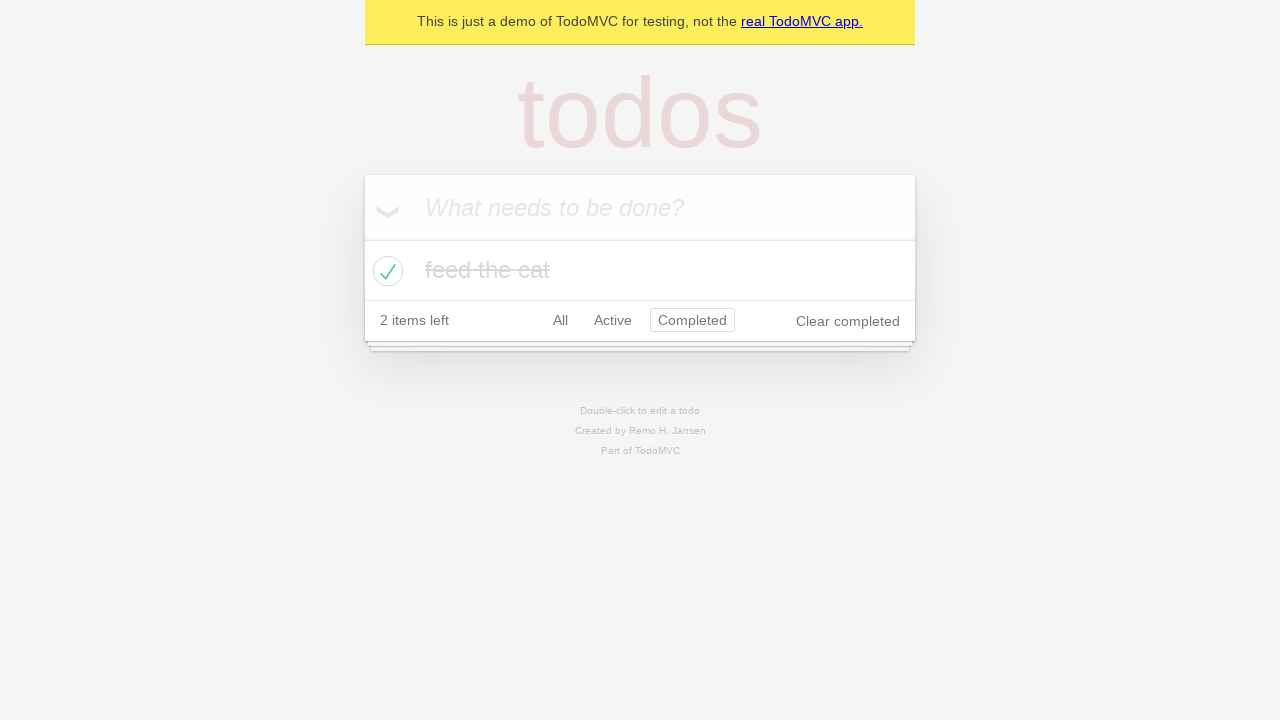